Tests clicking on JS Prompt button, entering text and accepting the prompt dialog

Starting URL: https://the-internet.herokuapp.com/javascript_alerts

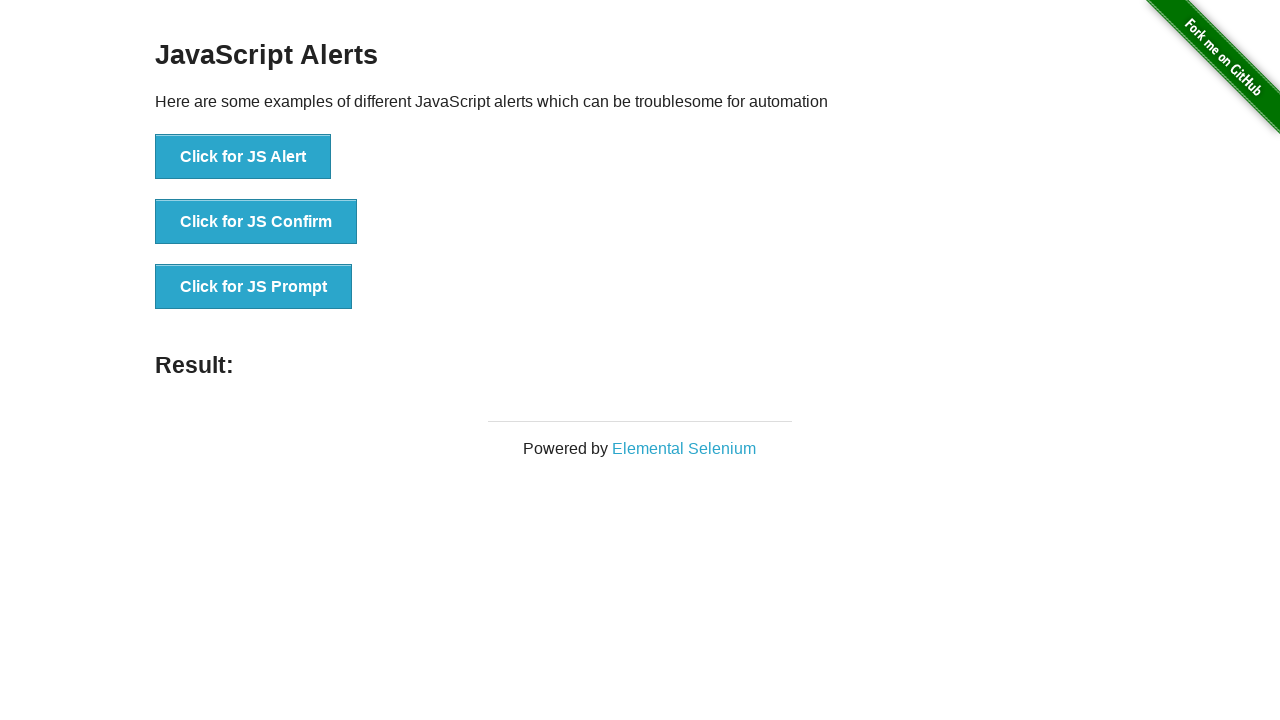

Set up dialog handler to accept prompt with 'Test String!'
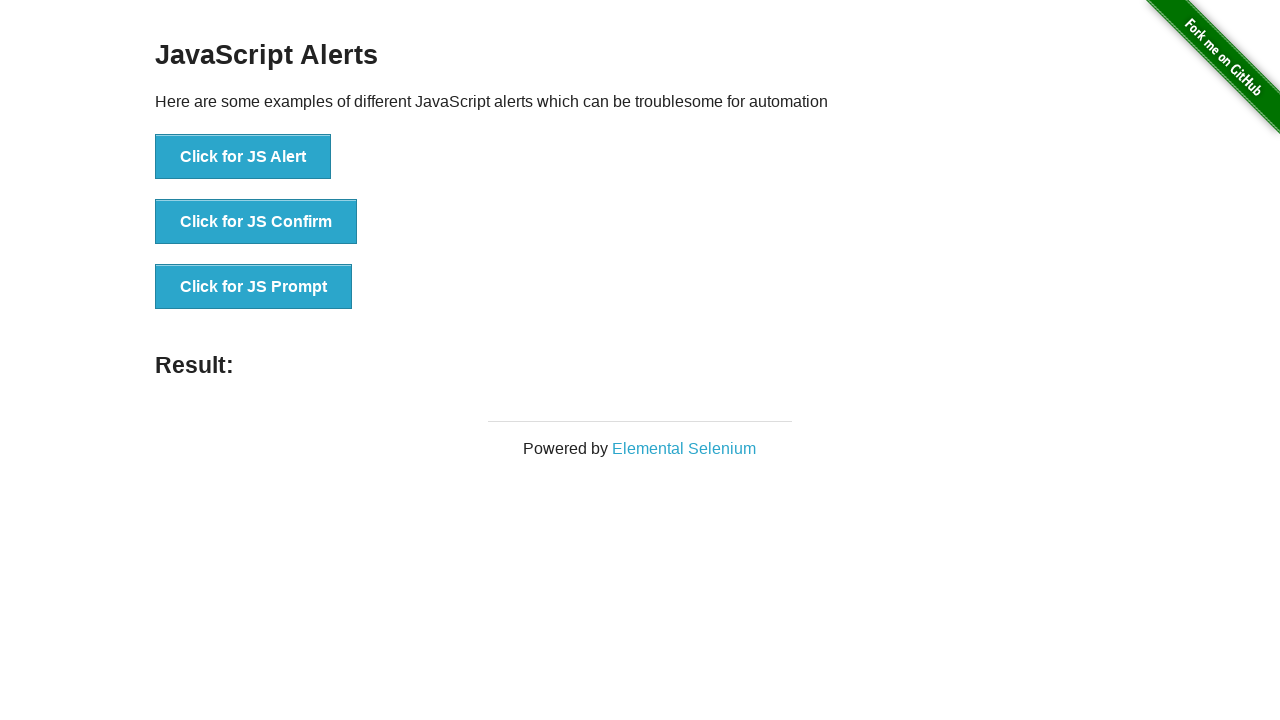

Clicked on JS Prompt button at (254, 287) on button:has-text('Click for JS Prompt')
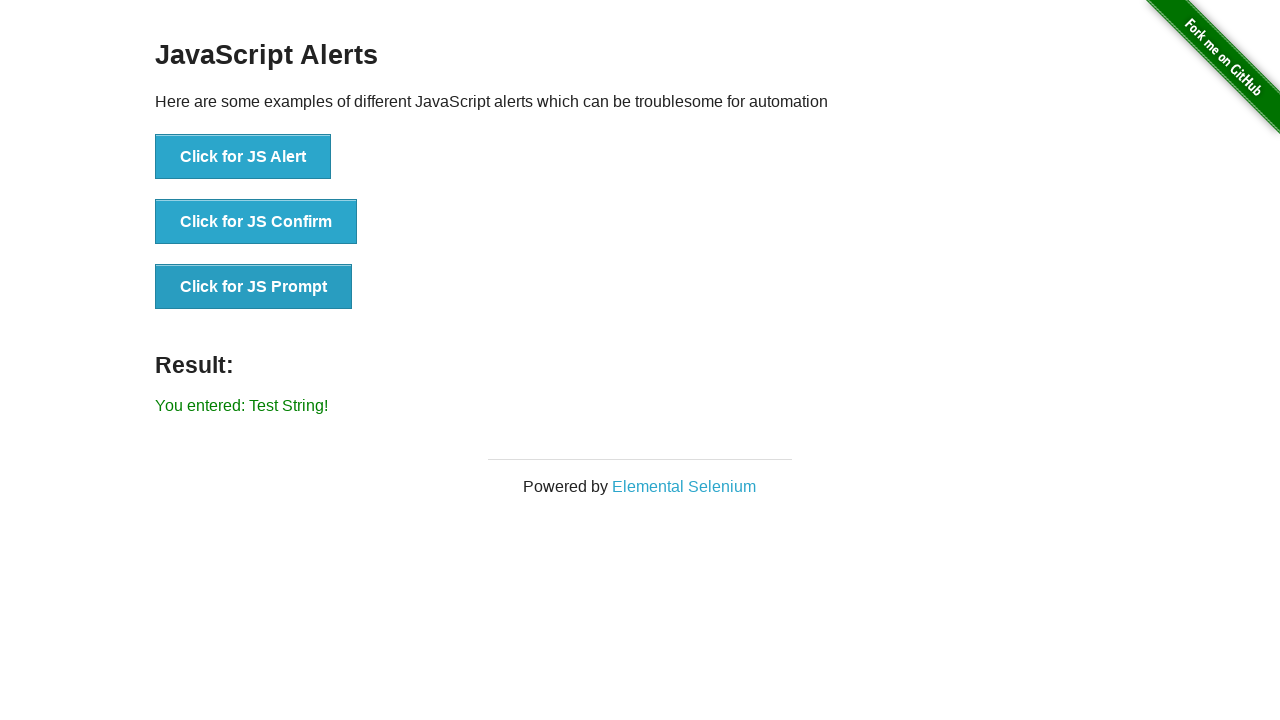

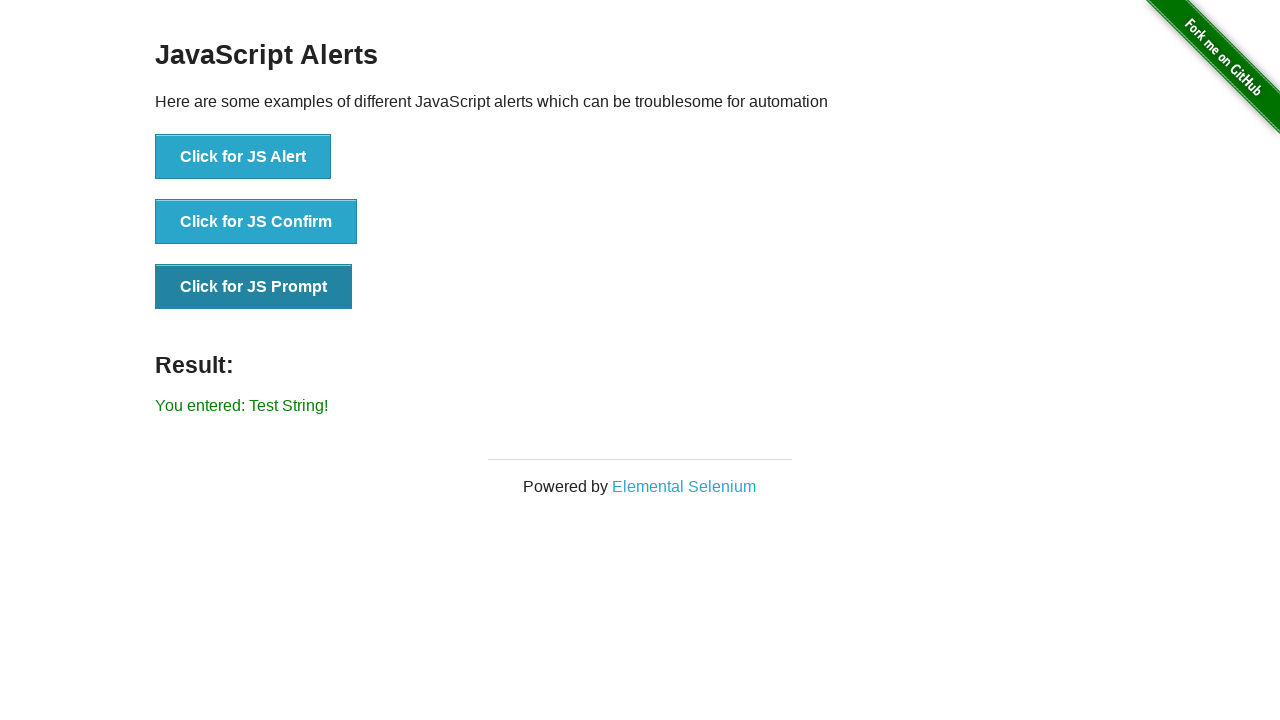